Tests that the complete all checkbox updates state when individual items are completed or cleared

Starting URL: https://demo.playwright.dev/todomvc

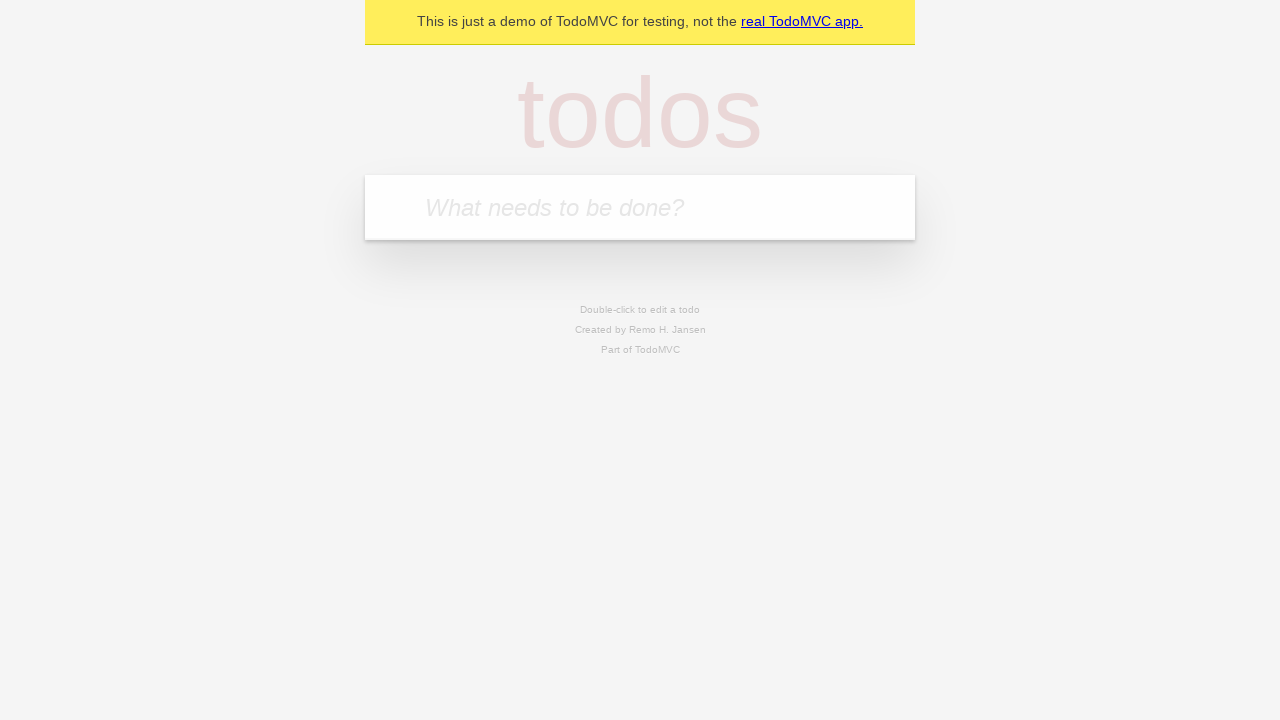

Filled new todo field with 'buy some cheese' on internal:attr=[placeholder="What needs to be done?"i]
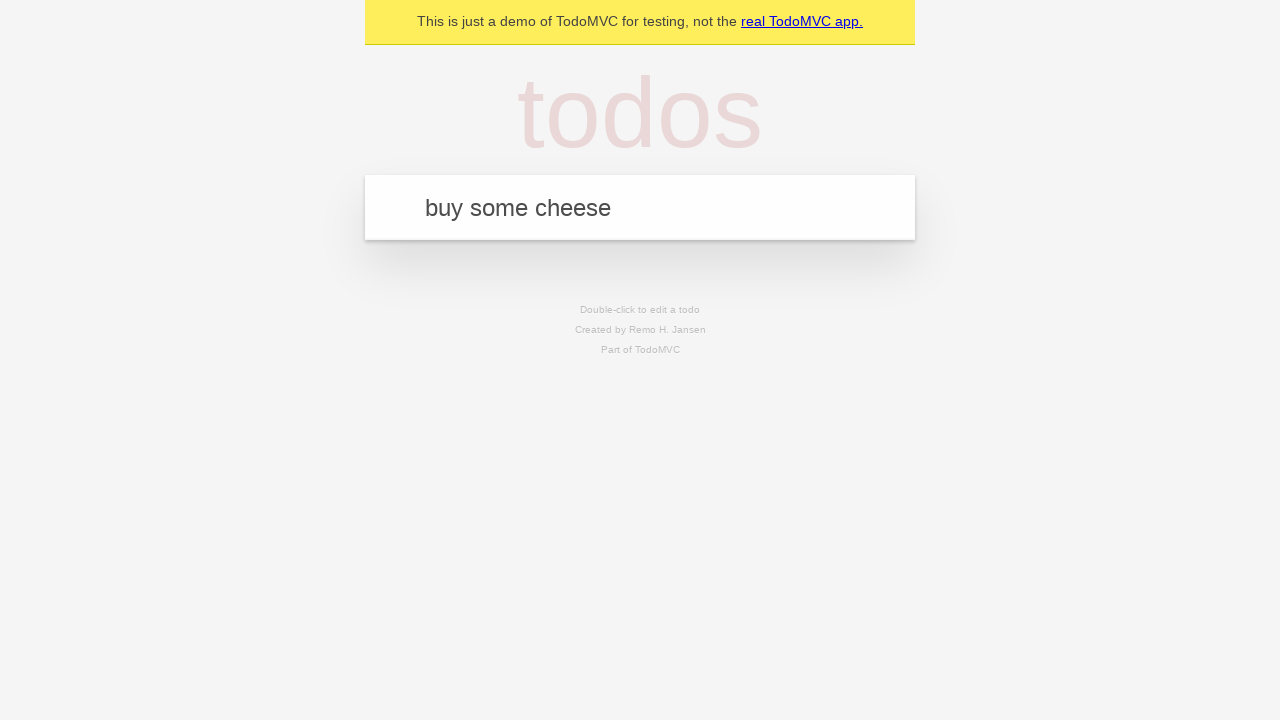

Pressed Enter to create first todo on internal:attr=[placeholder="What needs to be done?"i]
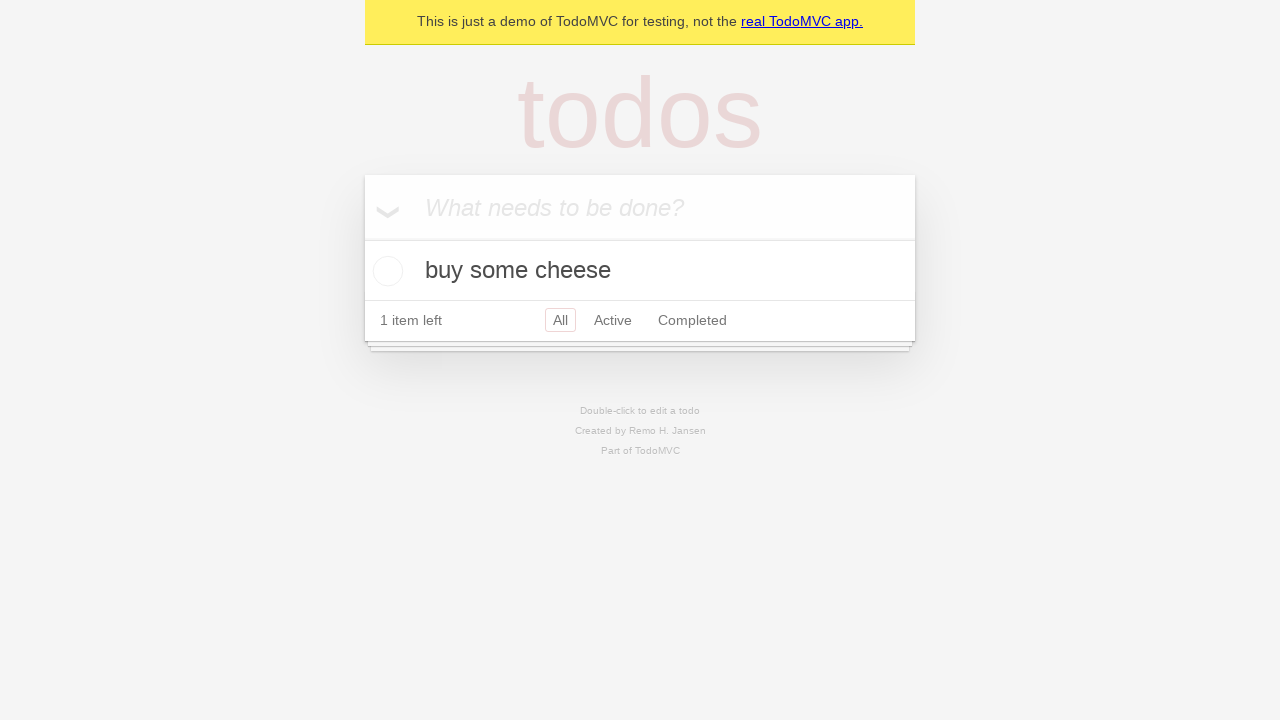

Filled new todo field with 'feed the cat' on internal:attr=[placeholder="What needs to be done?"i]
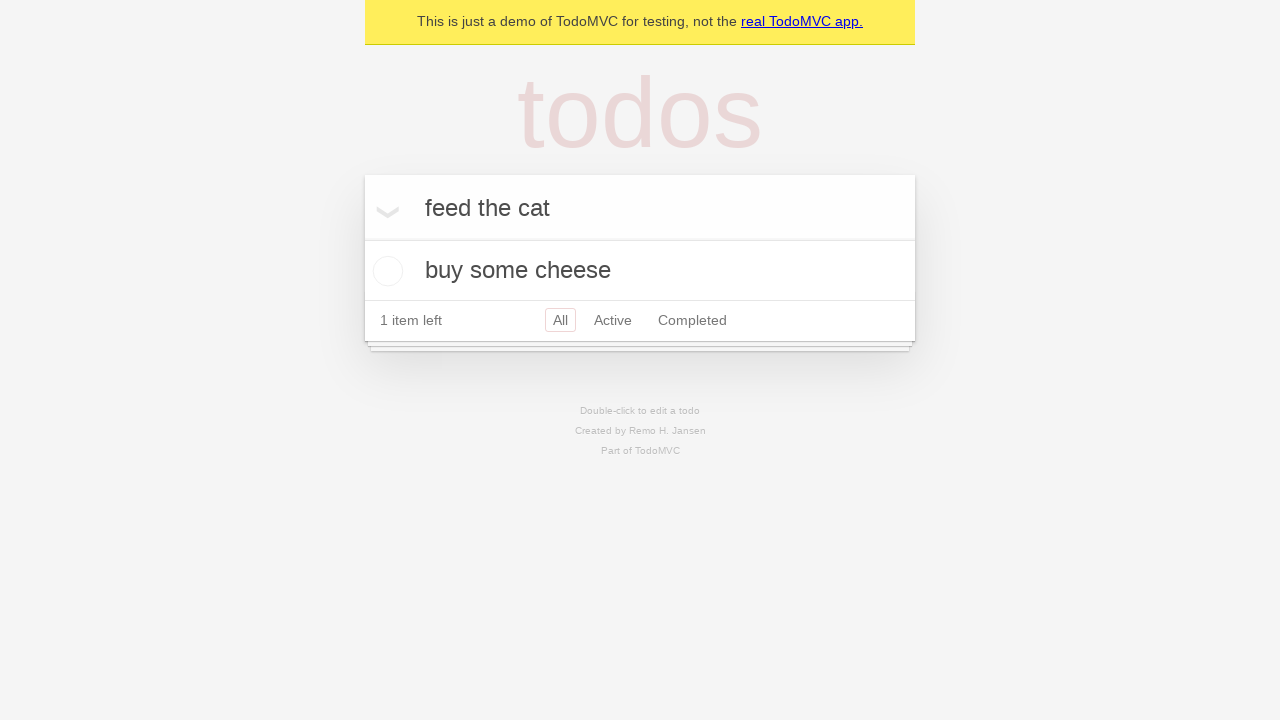

Pressed Enter to create second todo on internal:attr=[placeholder="What needs to be done?"i]
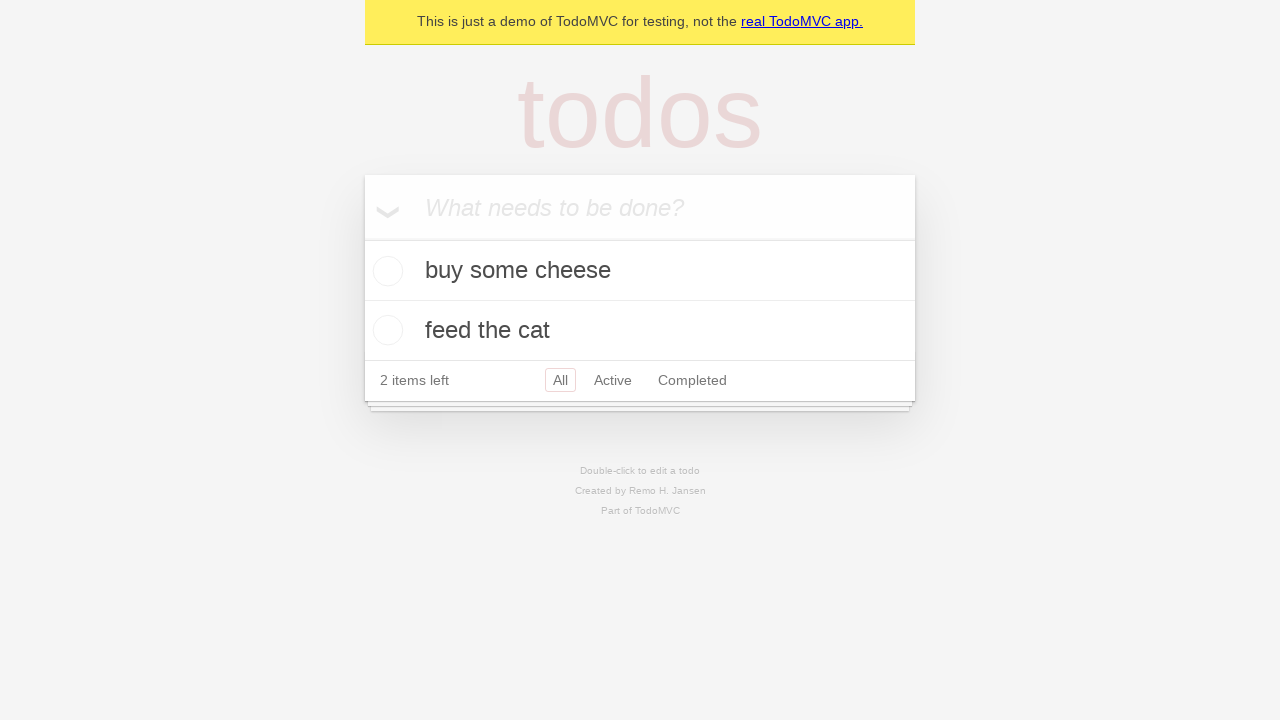

Filled new todo field with 'book a doctors appointment' on internal:attr=[placeholder="What needs to be done?"i]
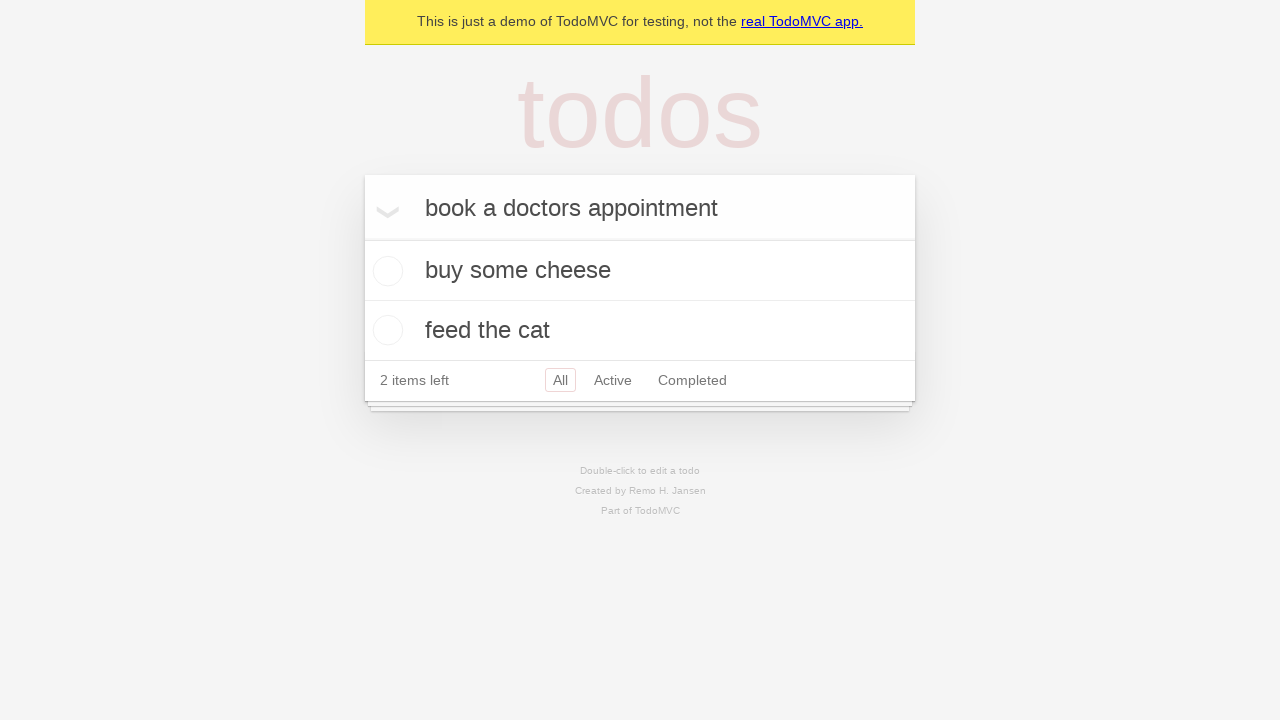

Pressed Enter to create third todo on internal:attr=[placeholder="What needs to be done?"i]
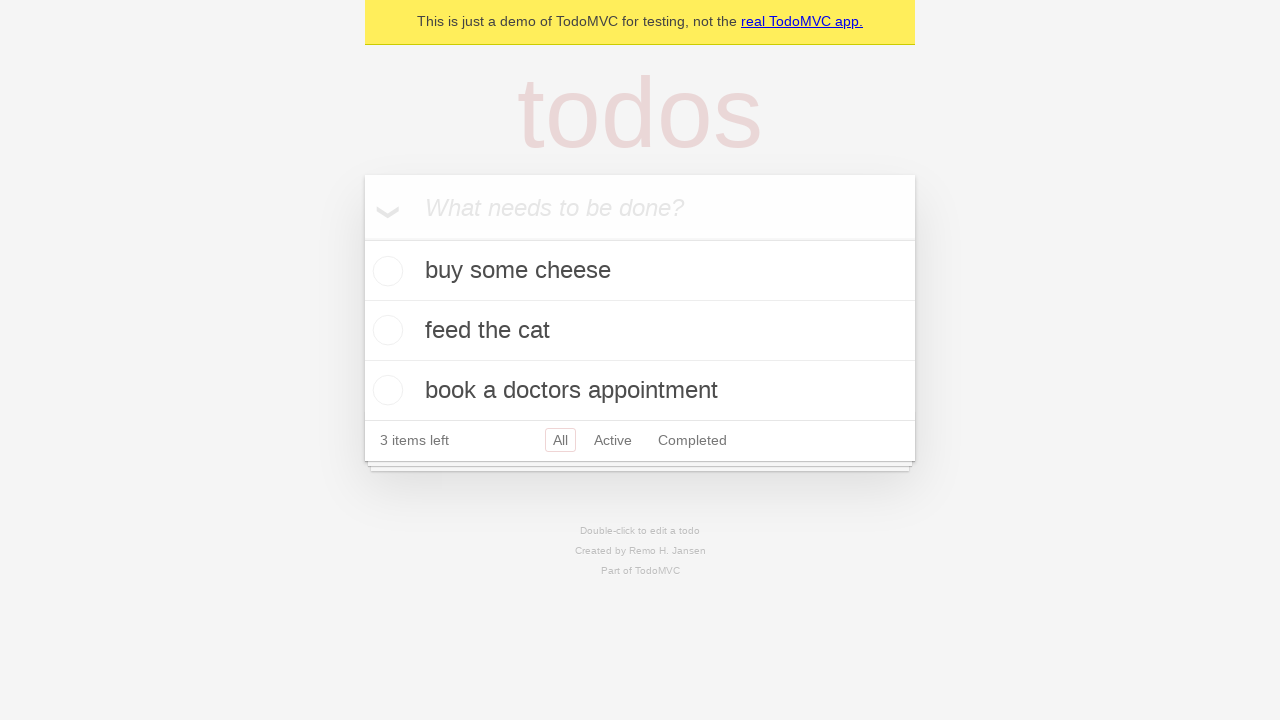

Waited for all 3 todos to be created
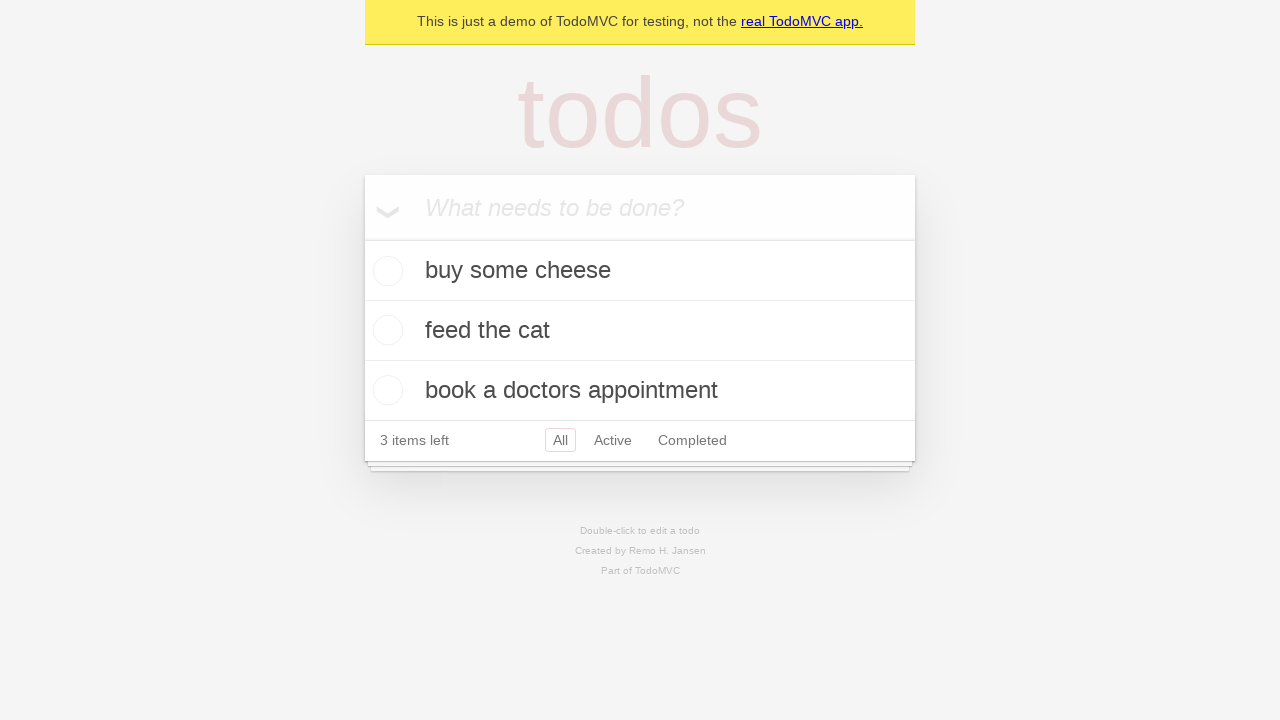

Checked the 'Mark all as complete' toggle at (362, 238) on internal:label="Mark all as complete"i
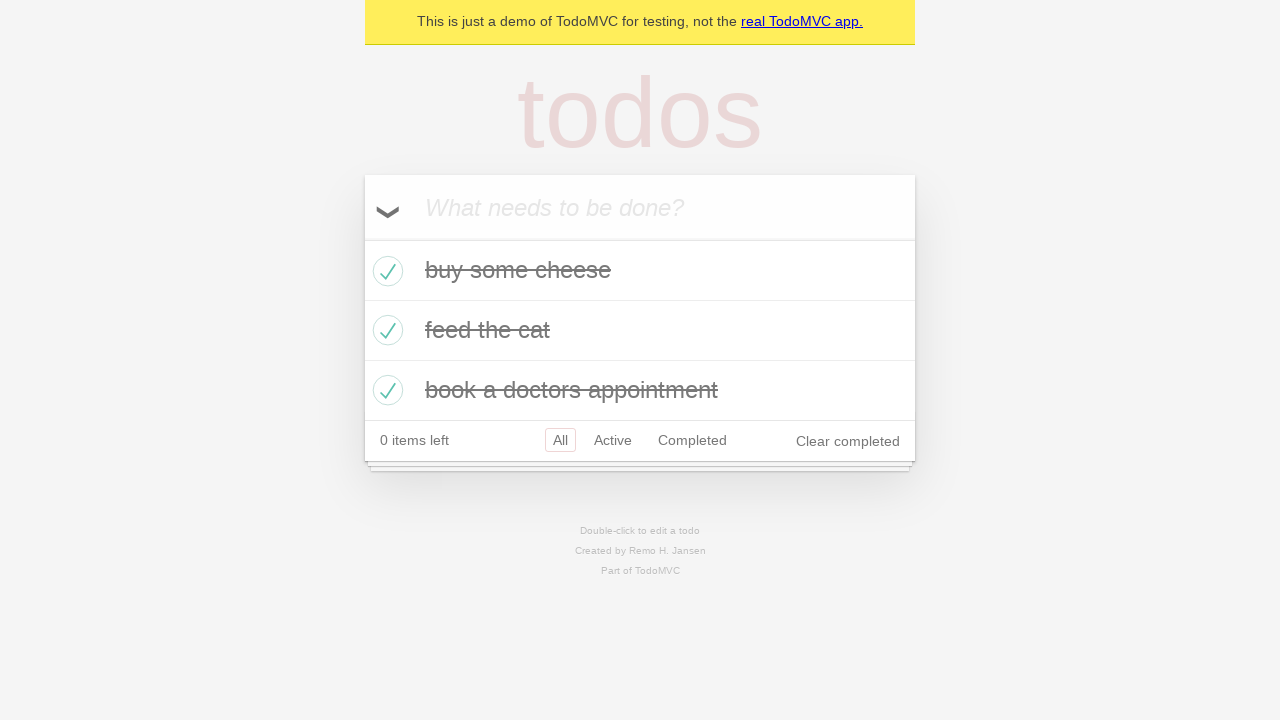

Unchecked the first todo item at (385, 271) on internal:testid=[data-testid="todo-item"s] >> nth=0 >> internal:role=checkbox
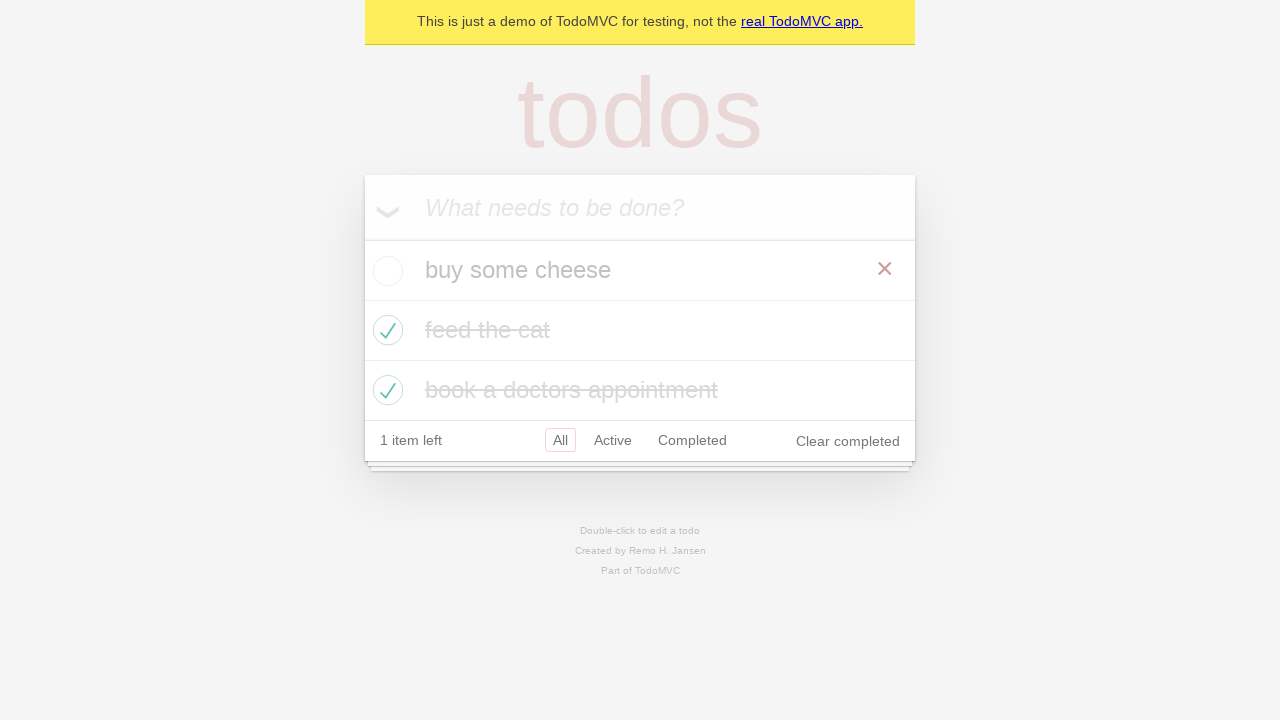

Checked the first todo item again at (385, 271) on internal:testid=[data-testid="todo-item"s] >> nth=0 >> internal:role=checkbox
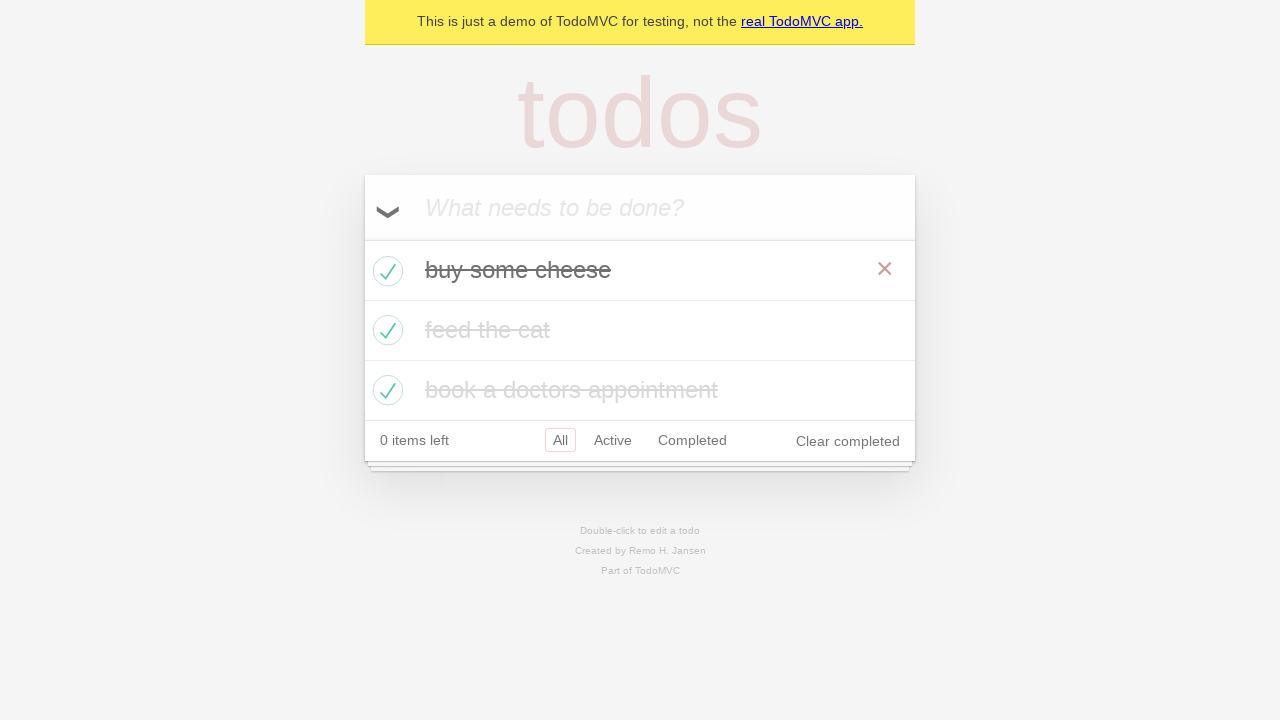

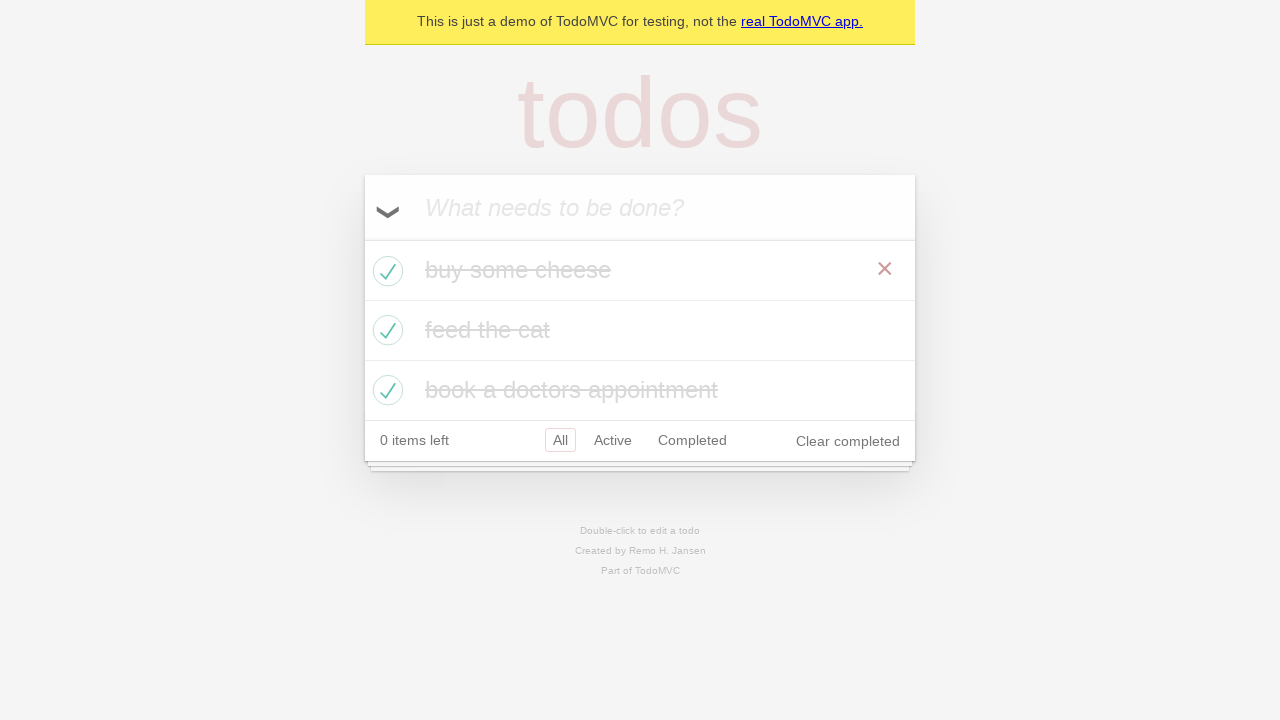